Tests attempting to complete a purchase with an empty cart to verify proper validation

Starting URL: https://www.demoblaze.com/

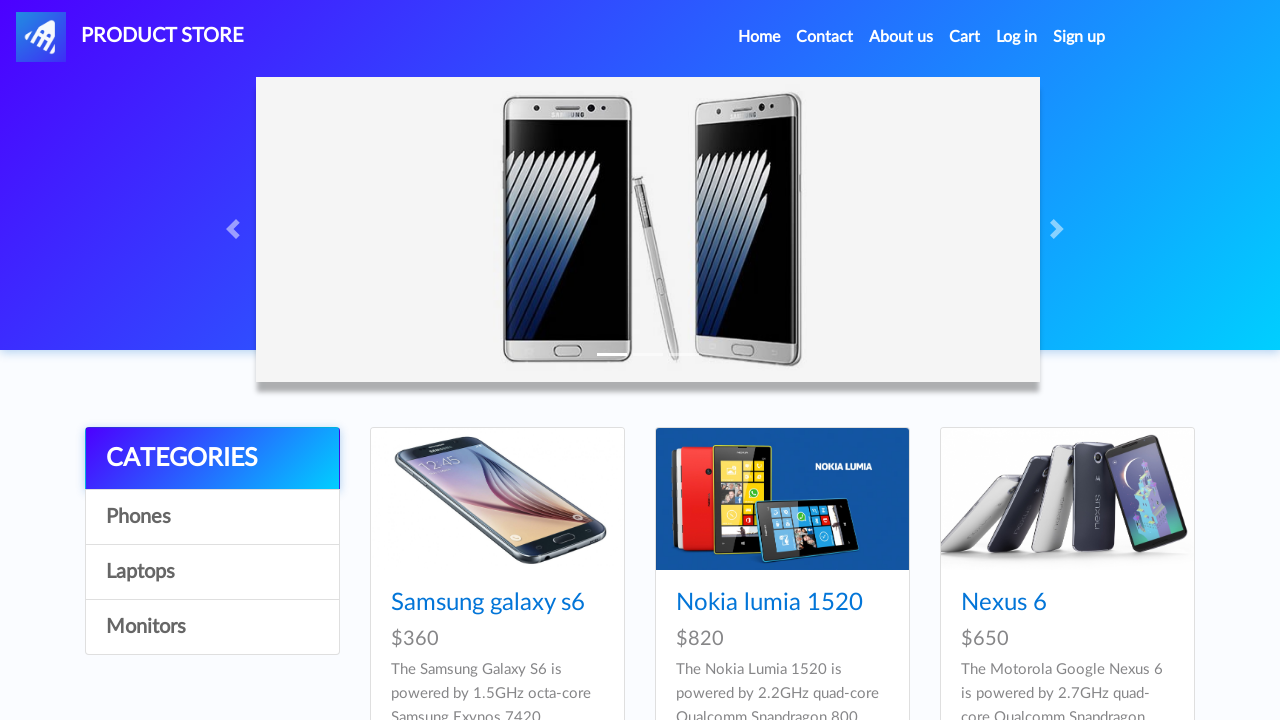

Clicked cart icon to view cart at (965, 37) on xpath=//*[@id='cartur']
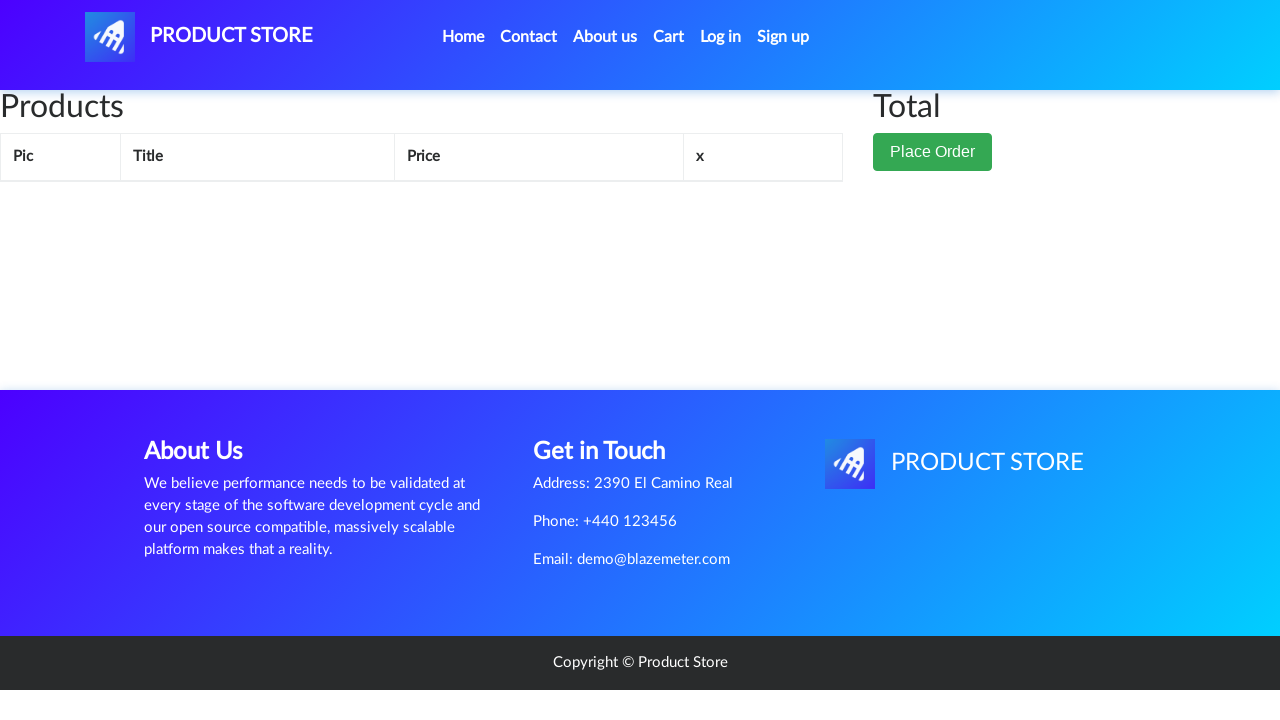

Cart page loaded
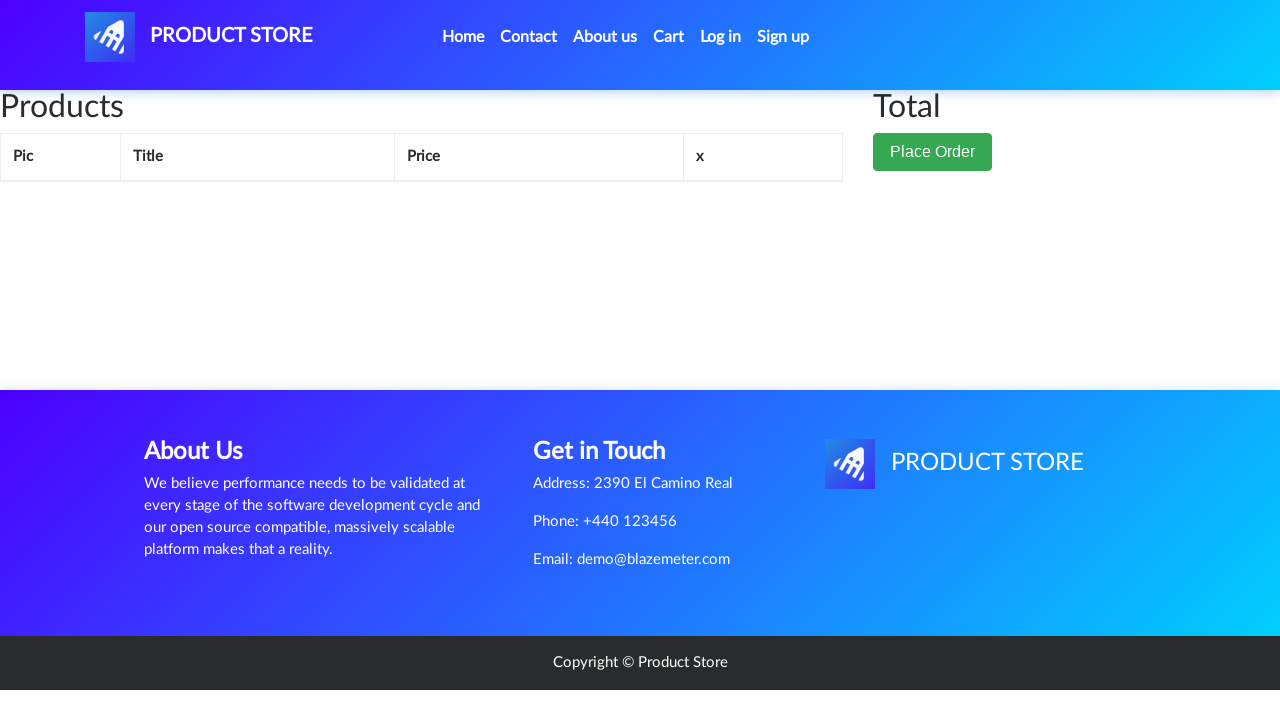

Clicked 'Place Order' button with empty cart at (933, 152) on xpath=//*[@id='page-wrapper']/div/div[2]/button
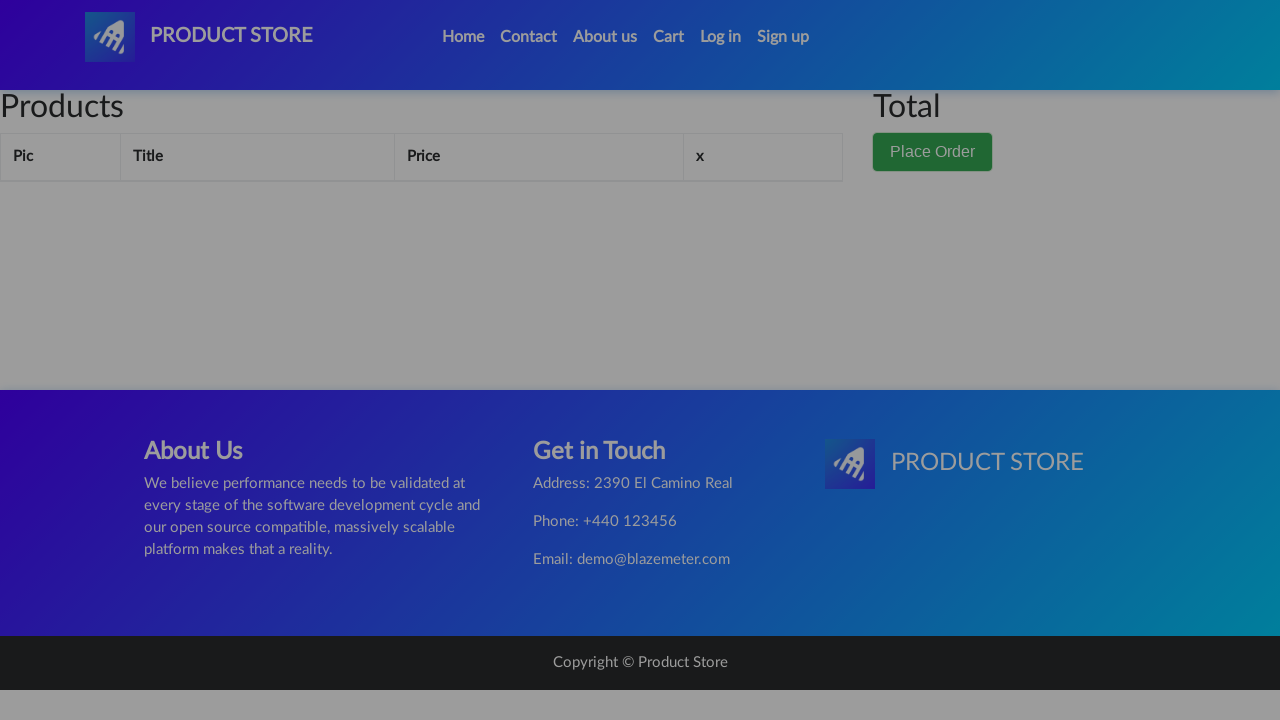

Order modal dialog opened
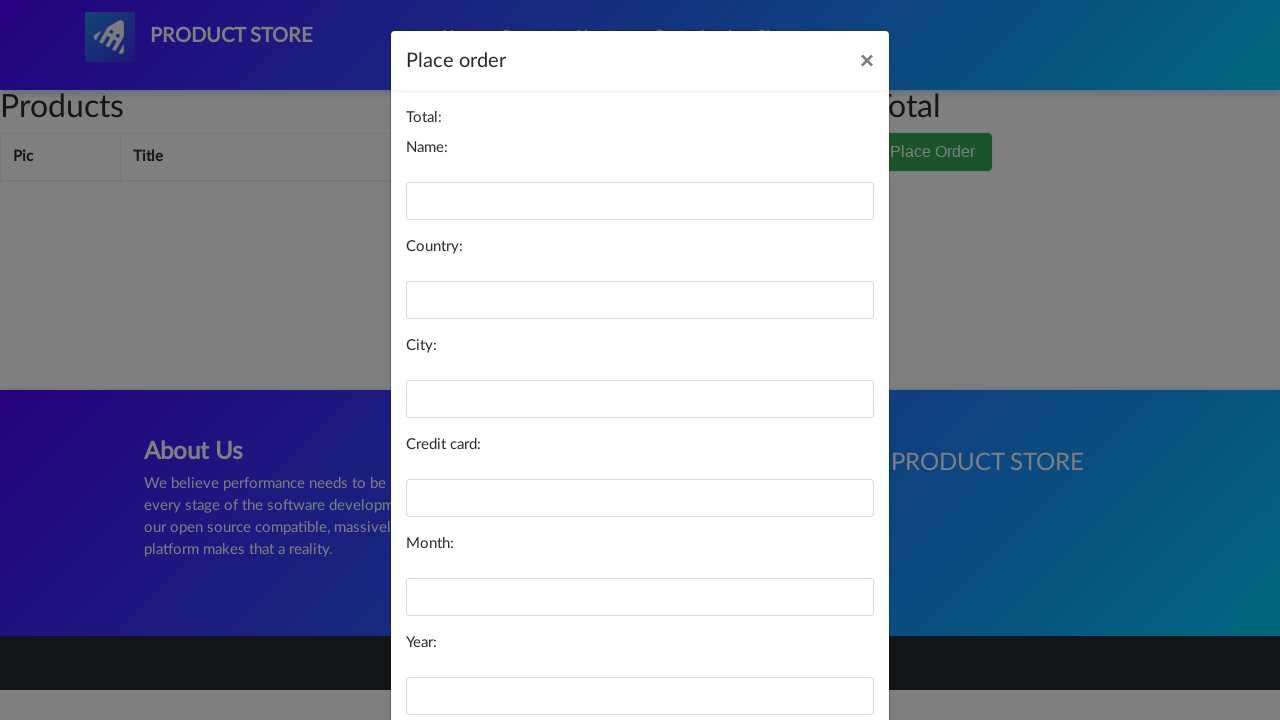

Filled name field with 'John Smith' on //*[@id='name']
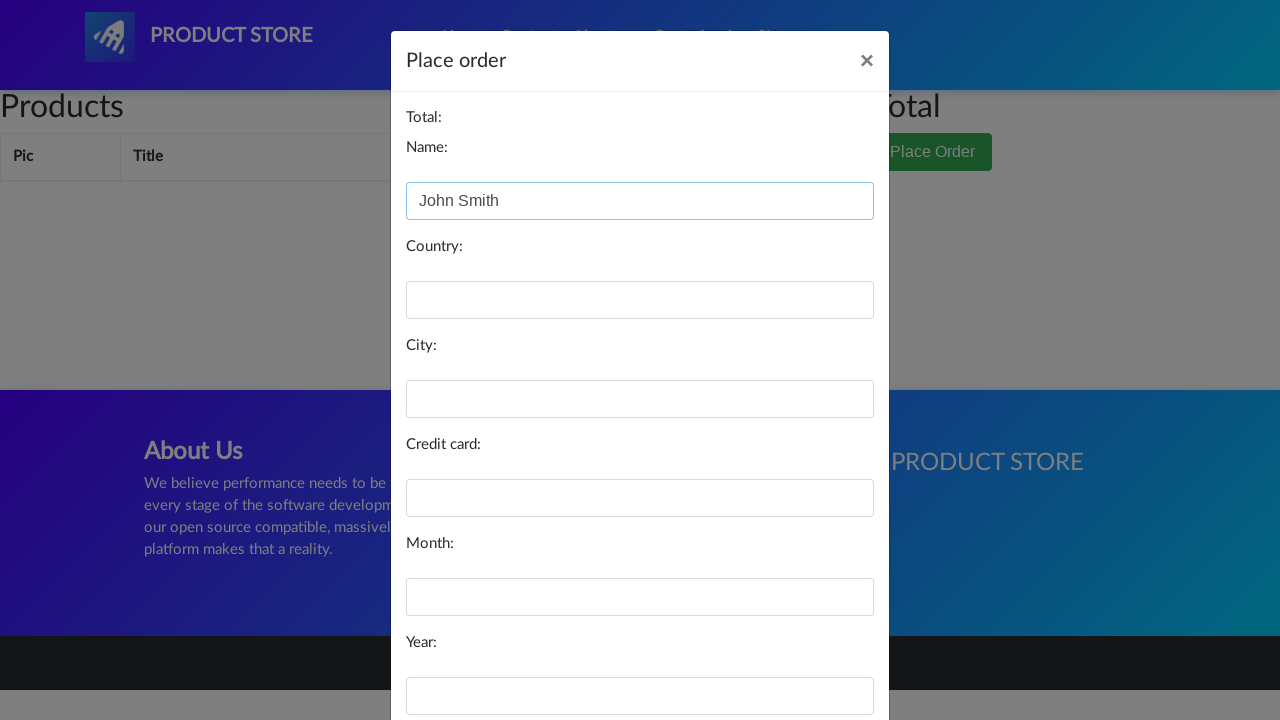

Filled country field with 'United States' on //*[@id='country']
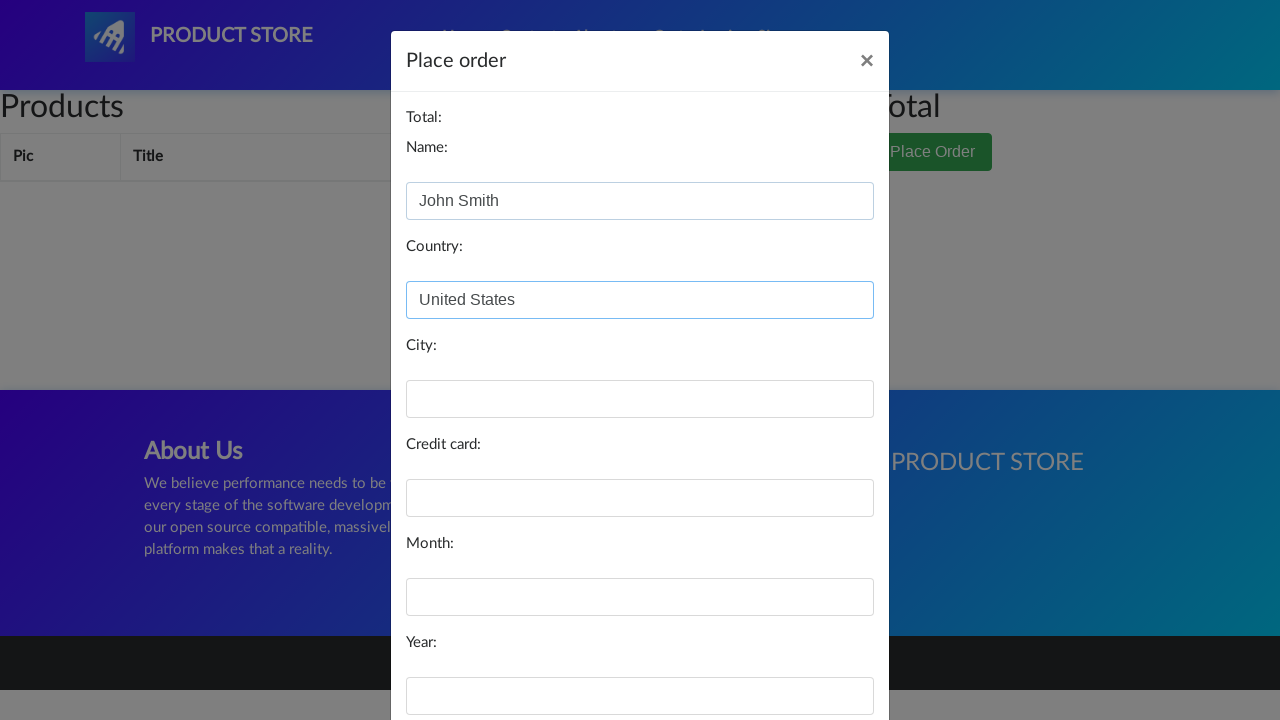

Filled city field with 'New York' on //*[@id='city']
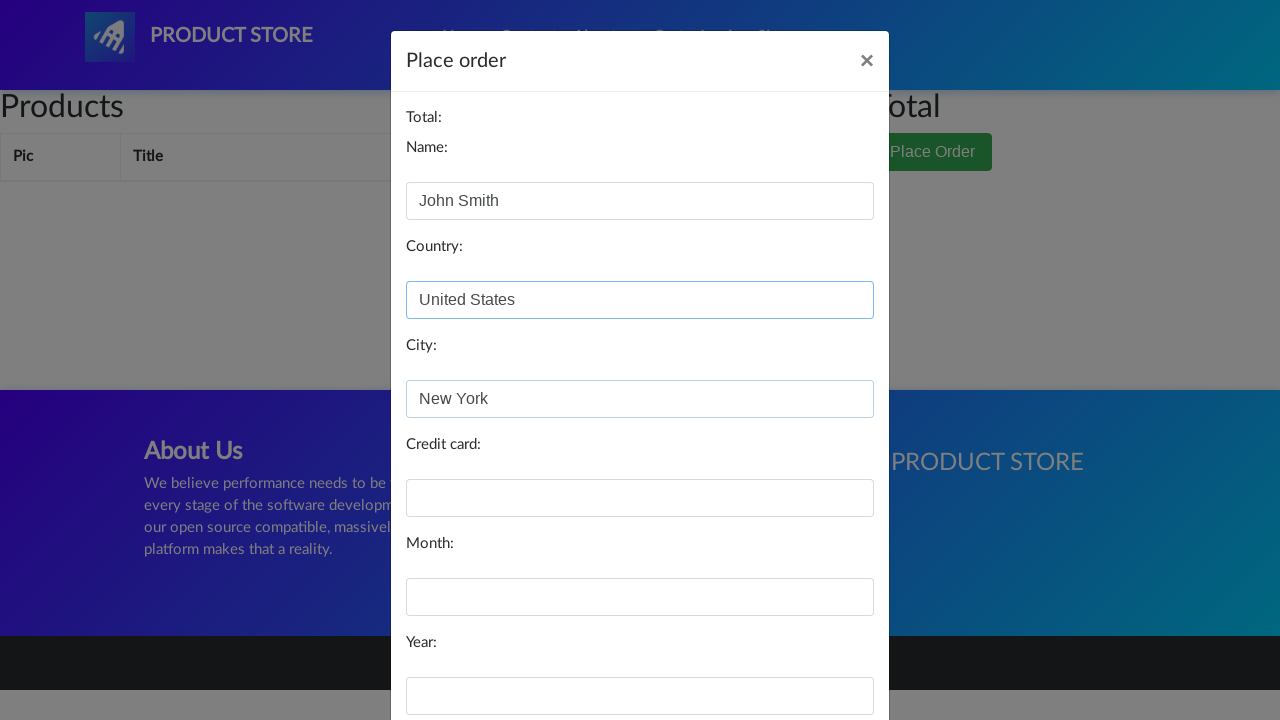

Filled card number field with test card on //*[@id='card']
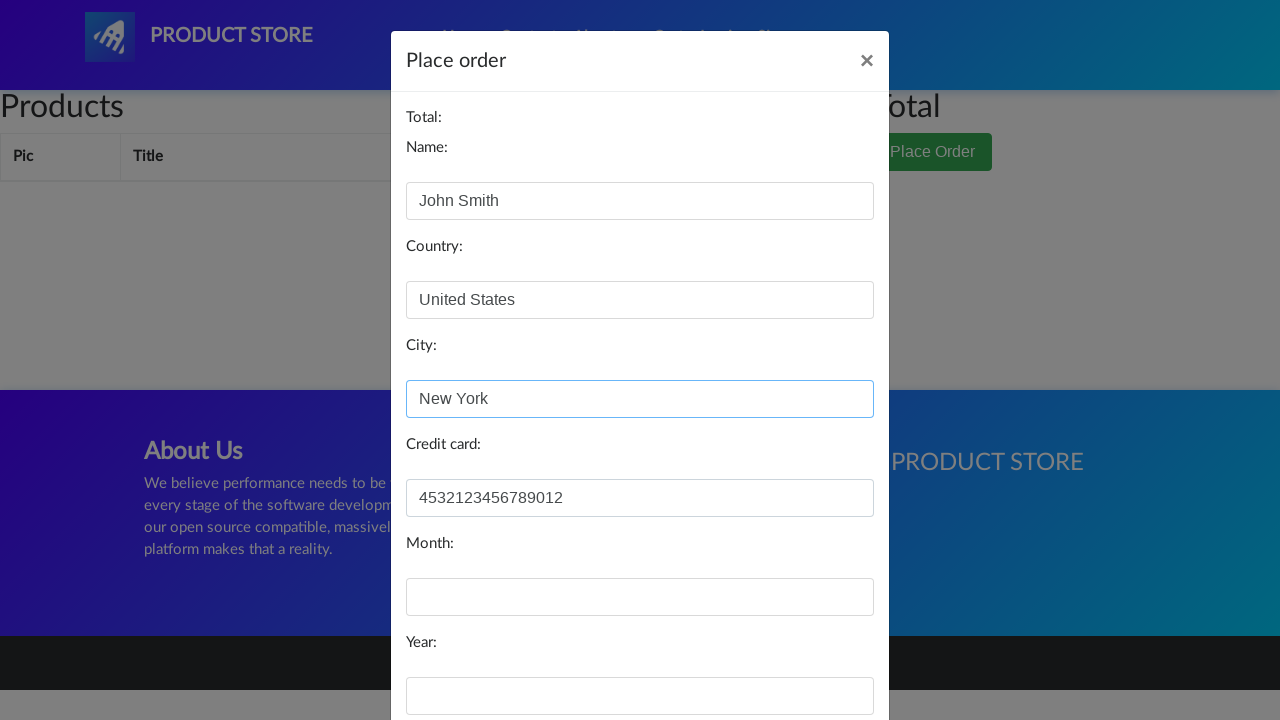

Filled expiration month with '12' on //*[@id='month']
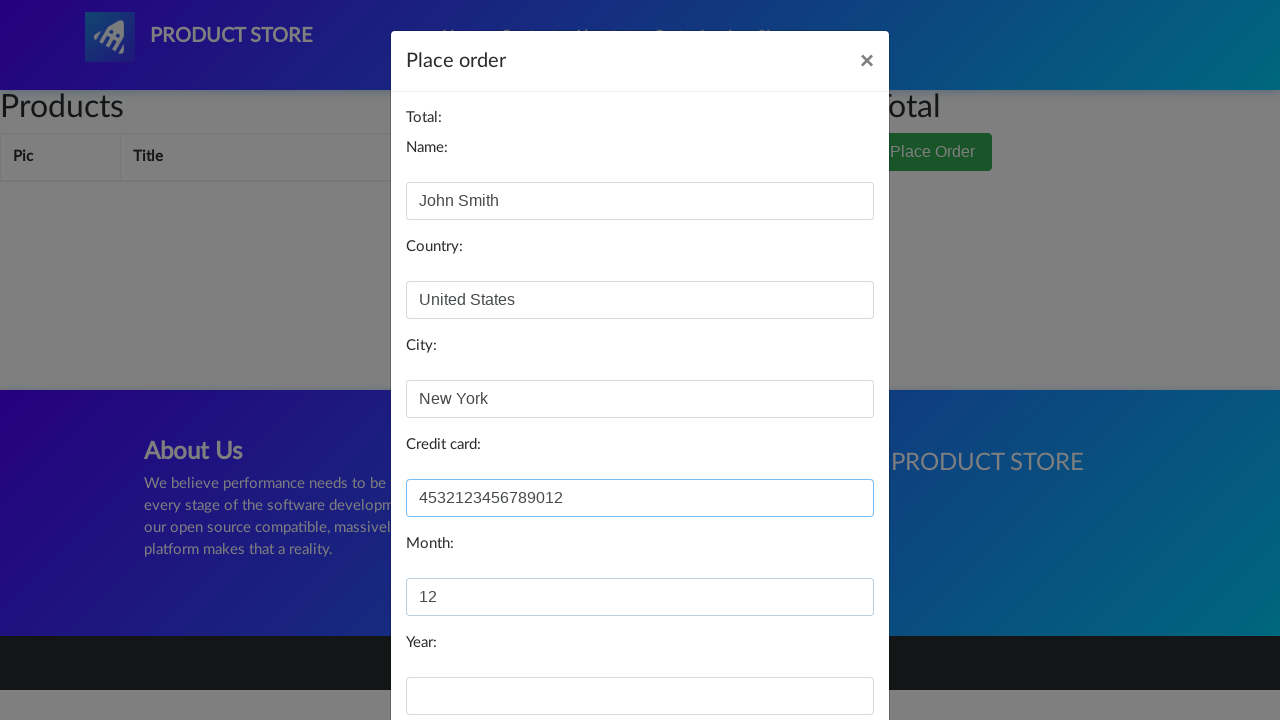

Filled expiration year with '2025' on //*[@id='year']
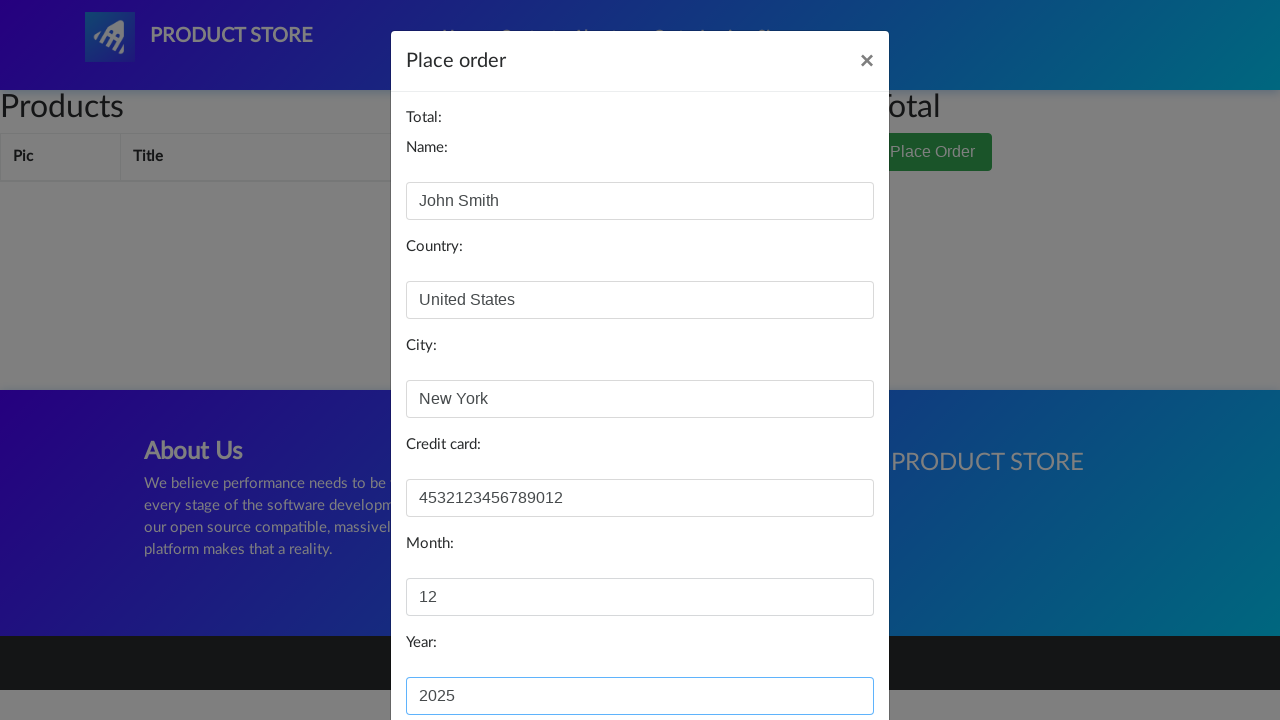

Clicked 'Purchase' button to submit order at (823, 655) on xpath=//*[@id='orderModal']/div/div/div[3]/button[2]
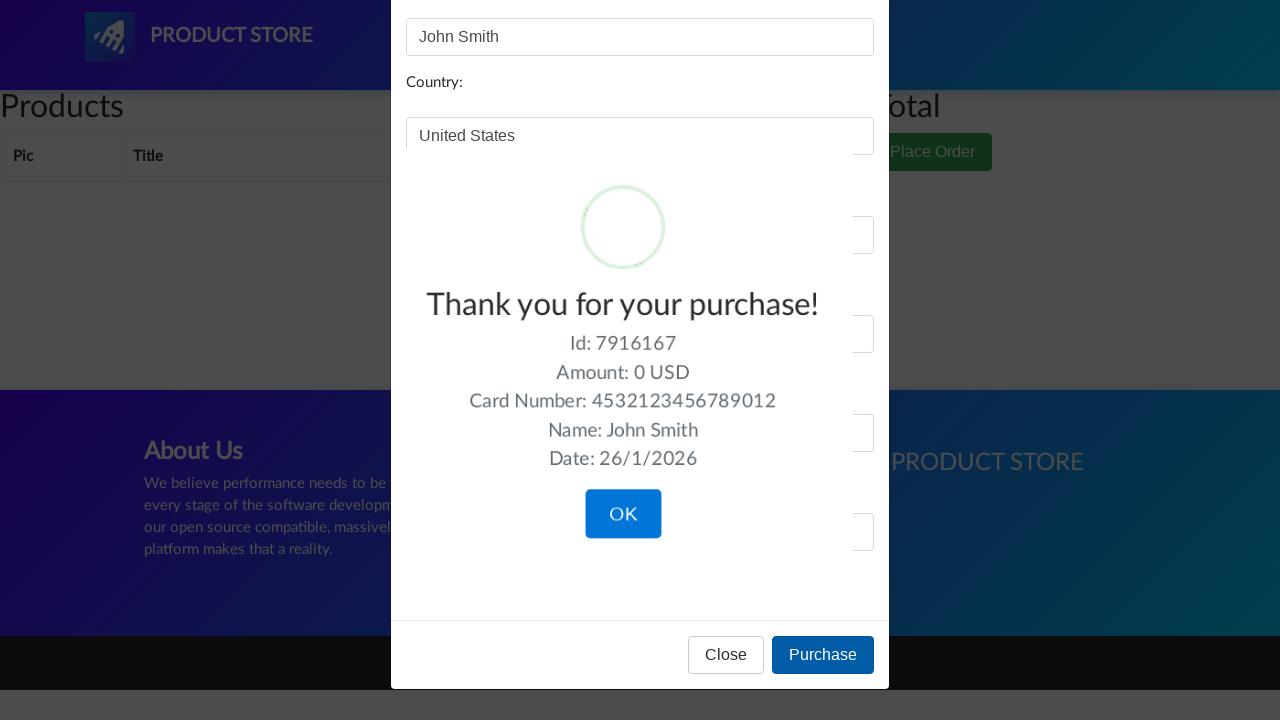

Validation error alert appeared
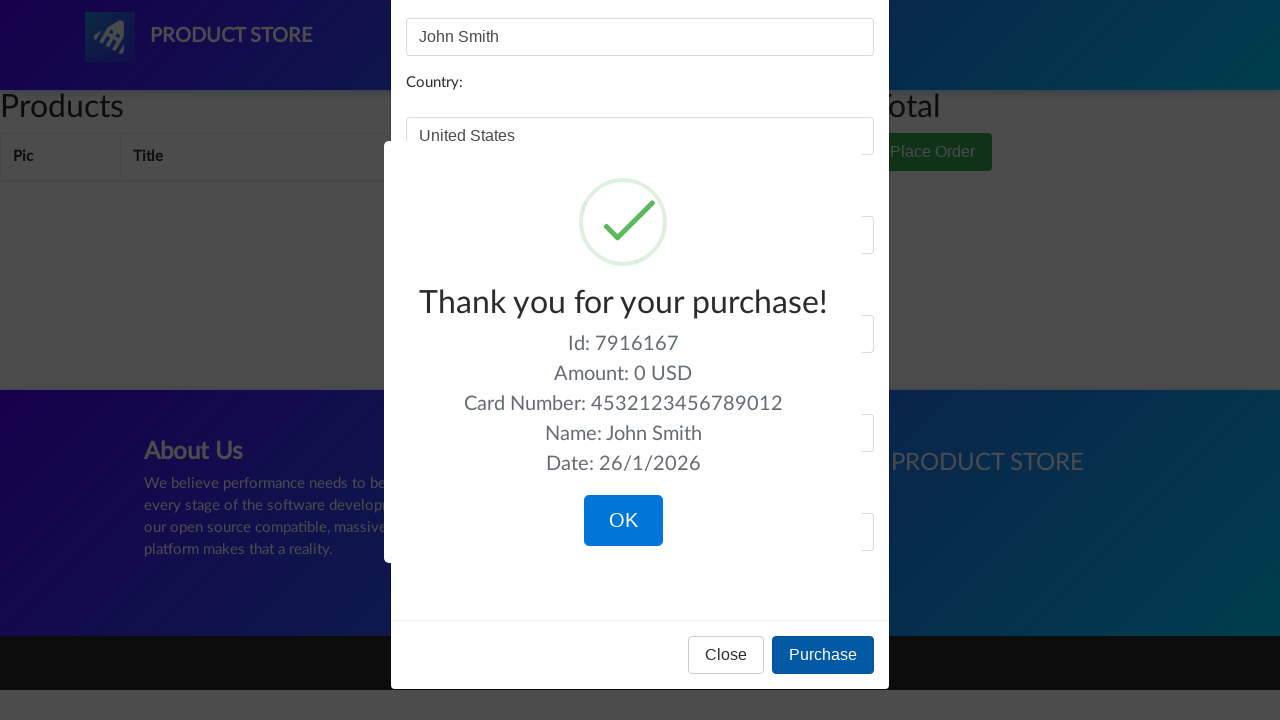

Clicked OK button to dismiss error alert at (623, 521) on xpath=/html/body/div[10]/div[7]/div/button
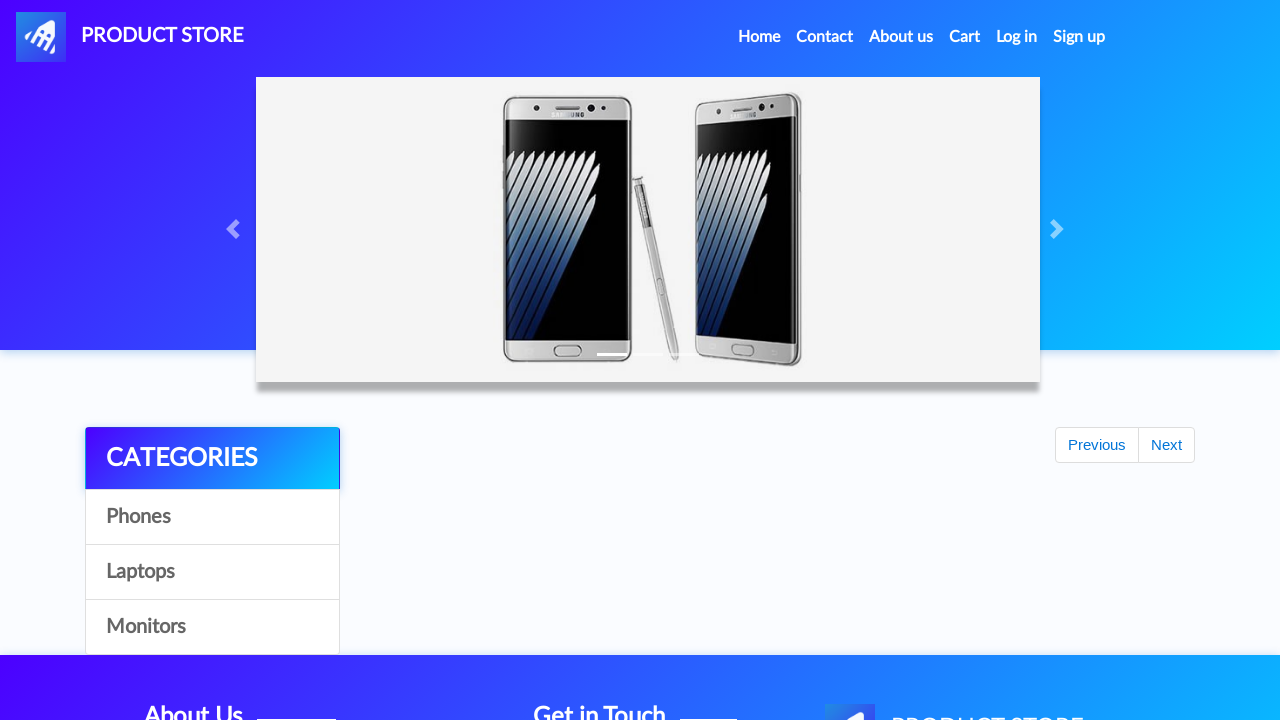

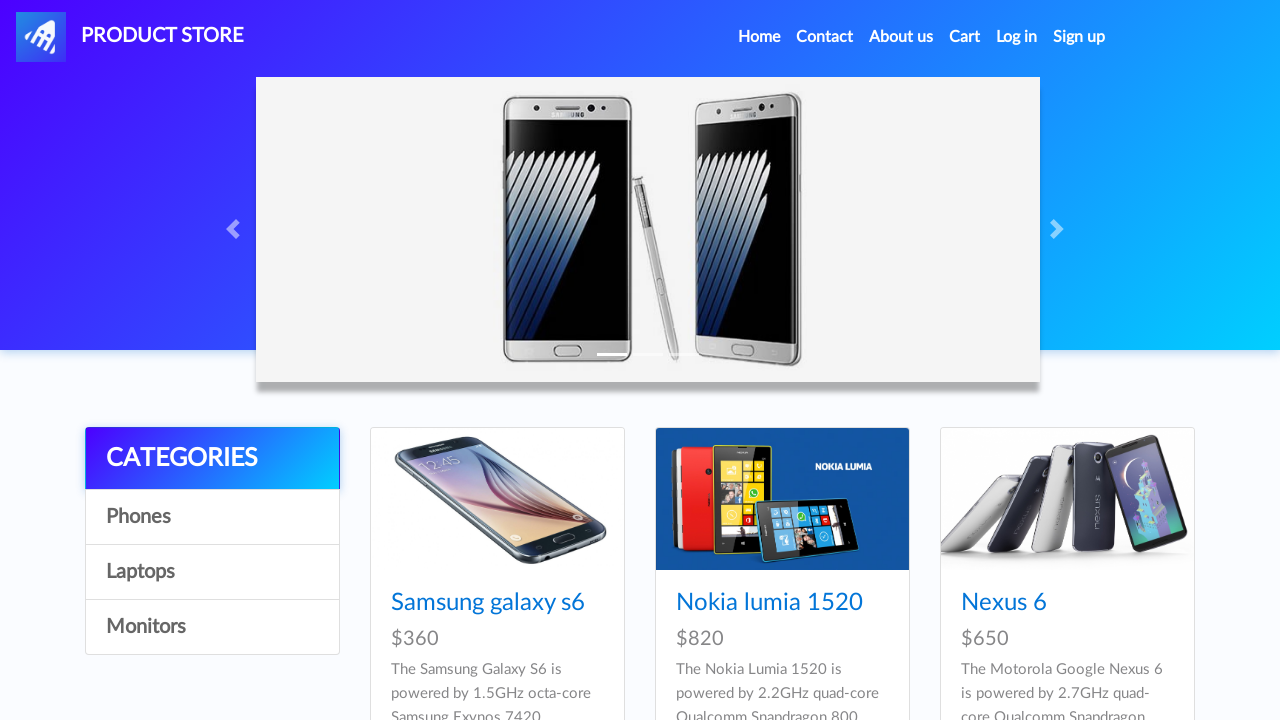